Tests date field manipulation by removing readonly attribute and setting a date value using JavaScript execution

Starting URL: https://kyfw.12306.cn/otn/index/init

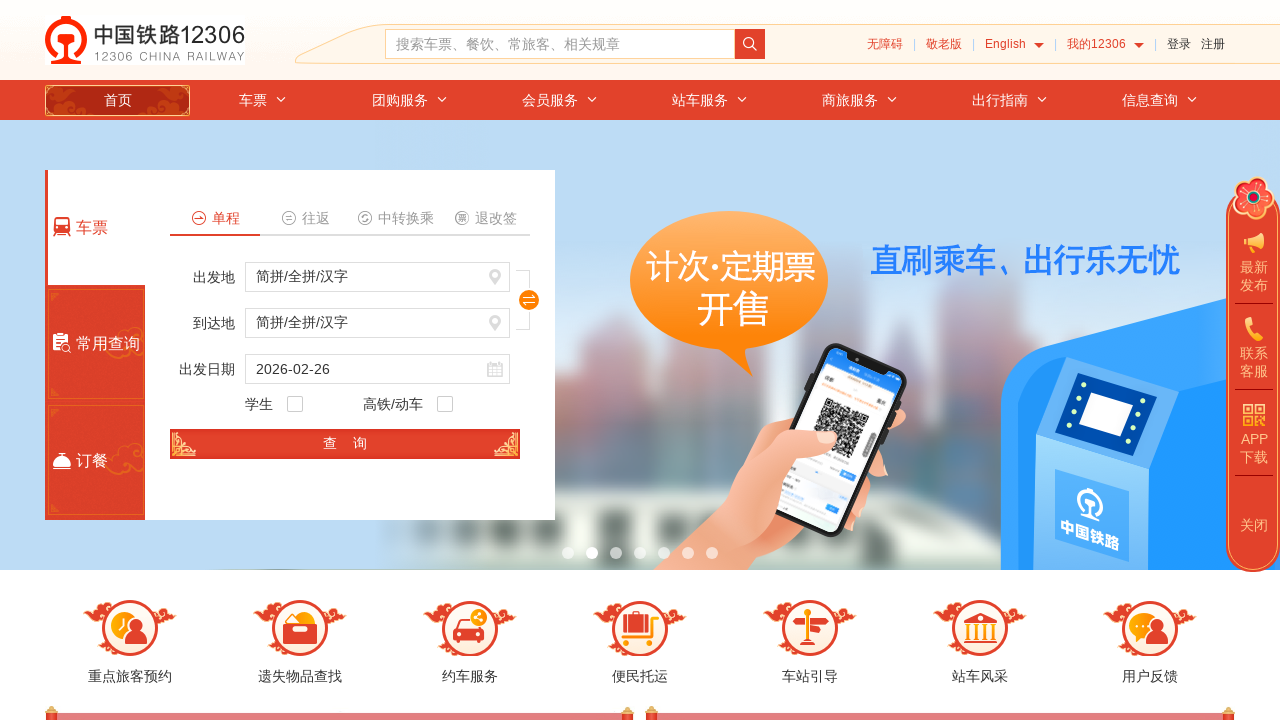

Removed readonly attribute from train_date field using JavaScript
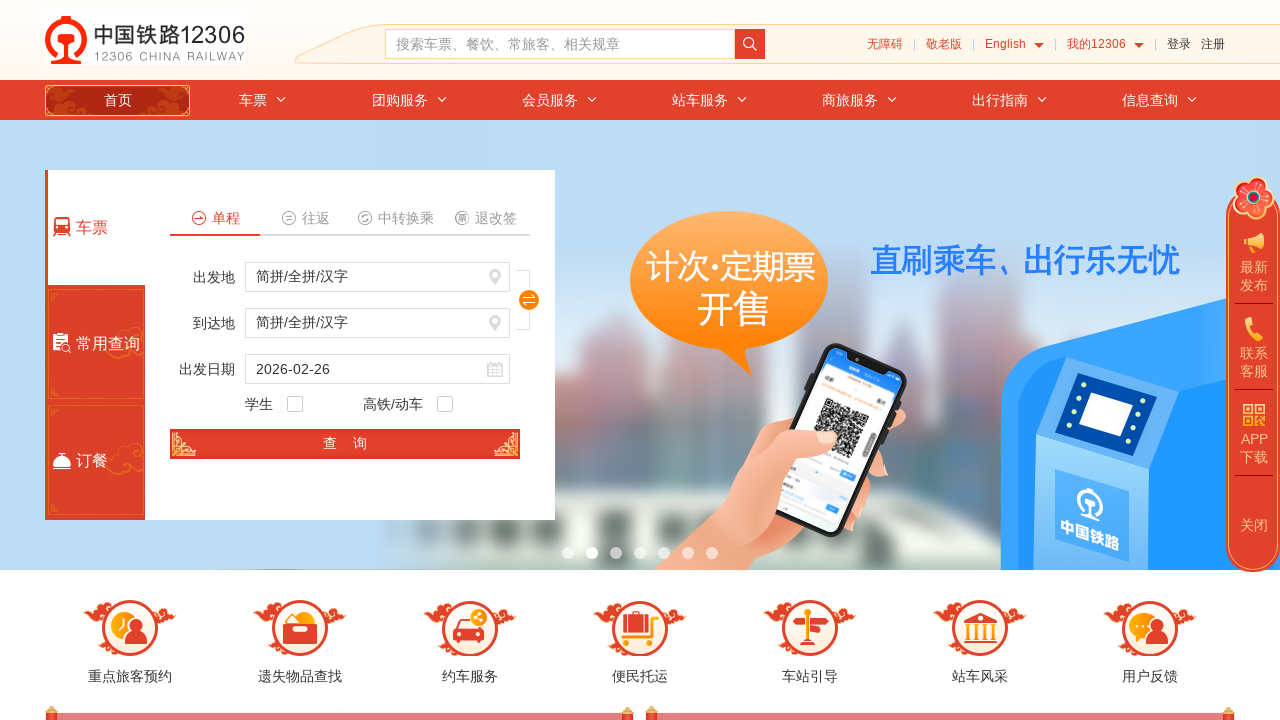

Set train_date field value to 2024-12-25 using JavaScript
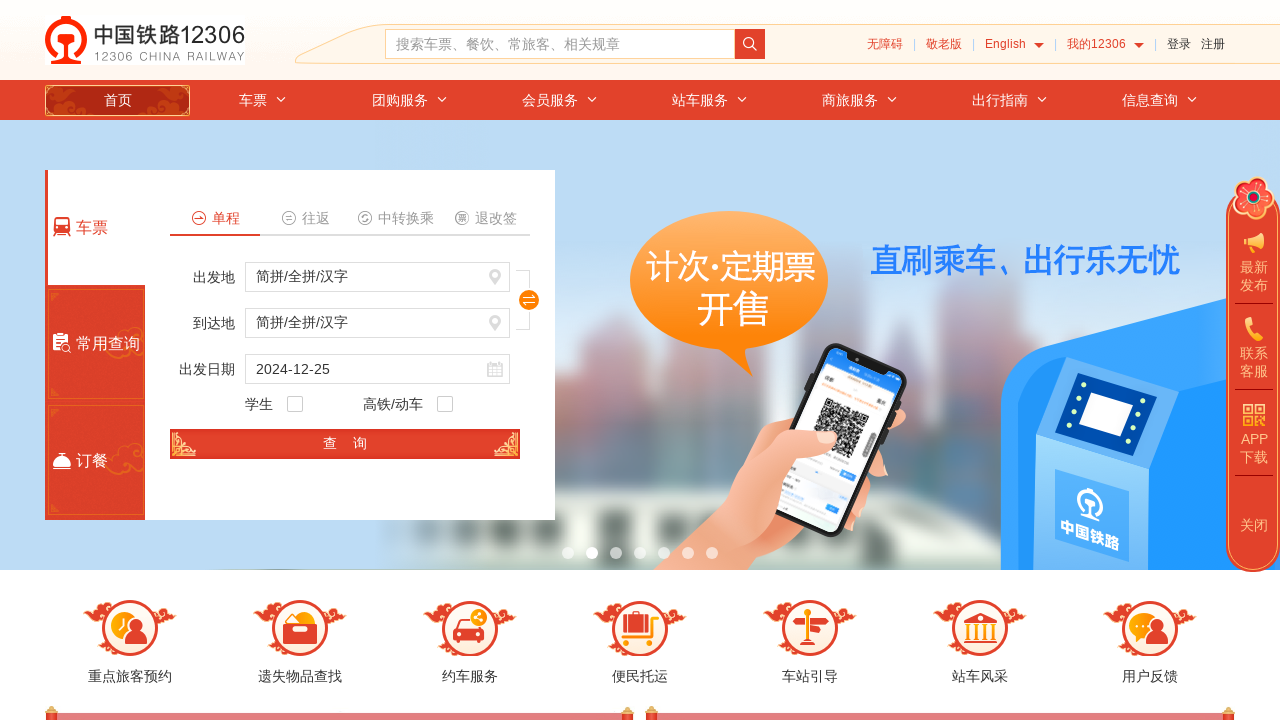

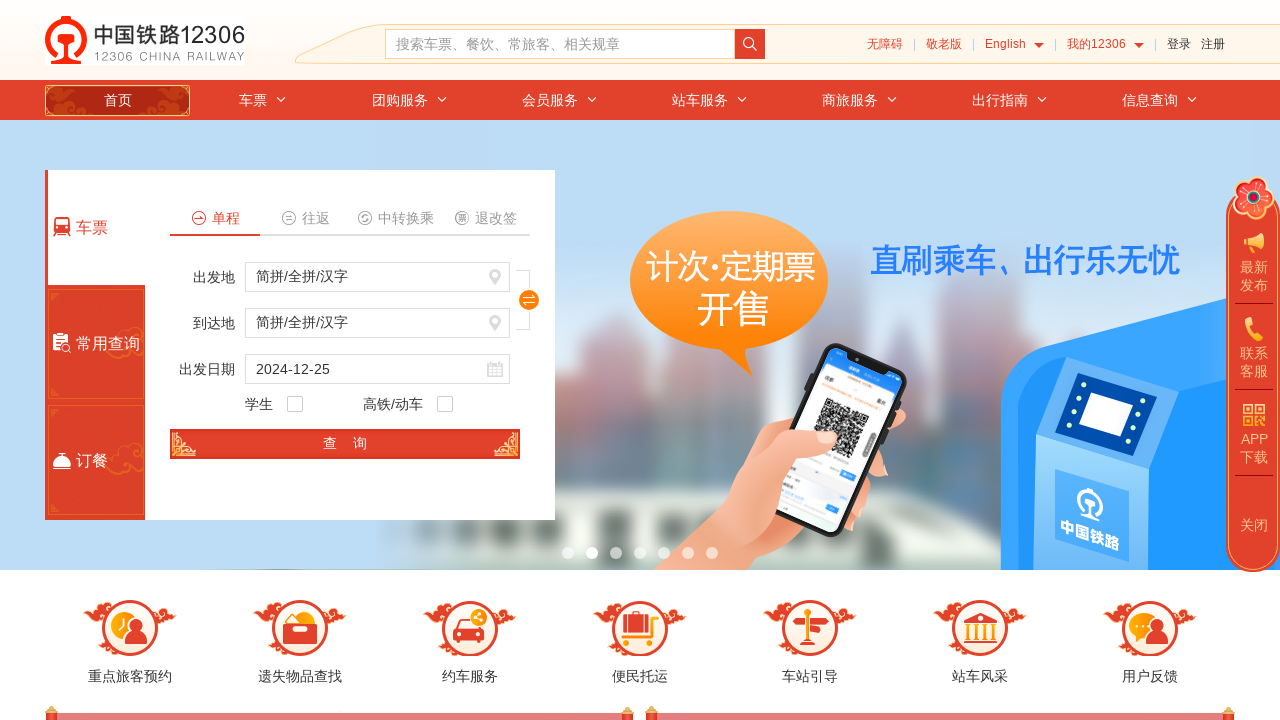